Tests file download functionality by clicking a download button on the demoqa website

Starting URL: https://demoqa.com/upload-download

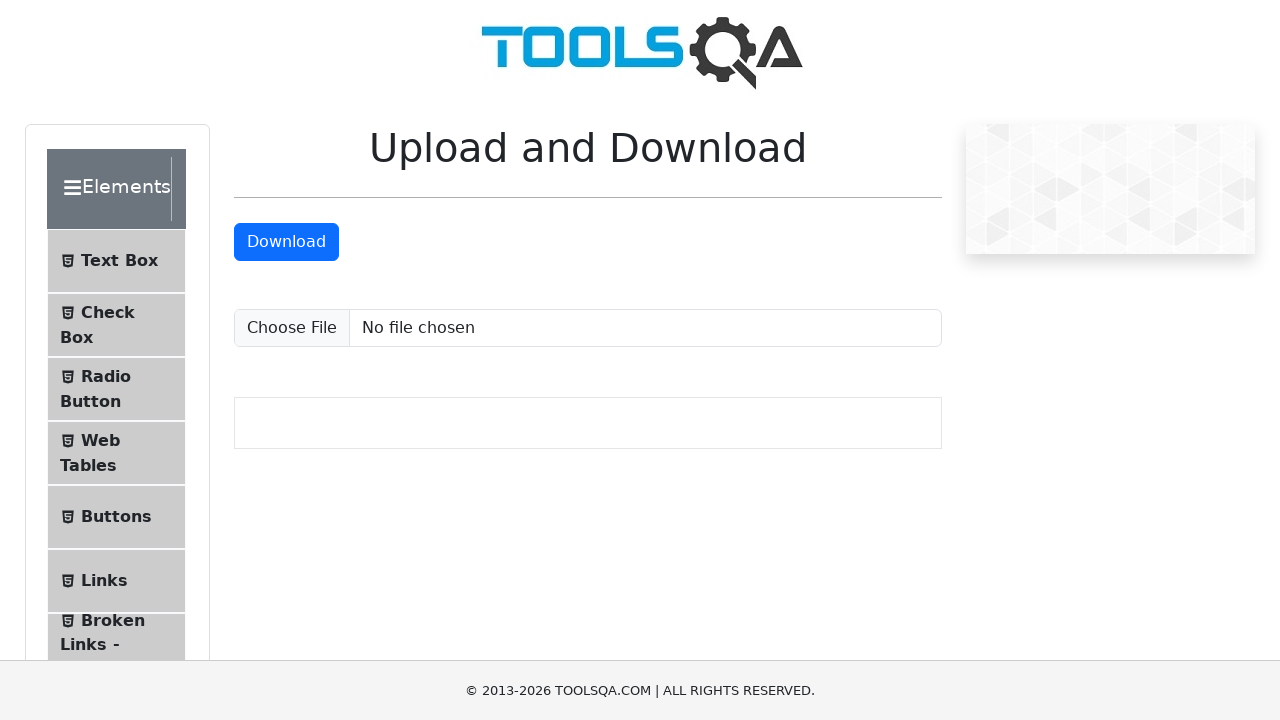

Navigated to demoqa upload-download page
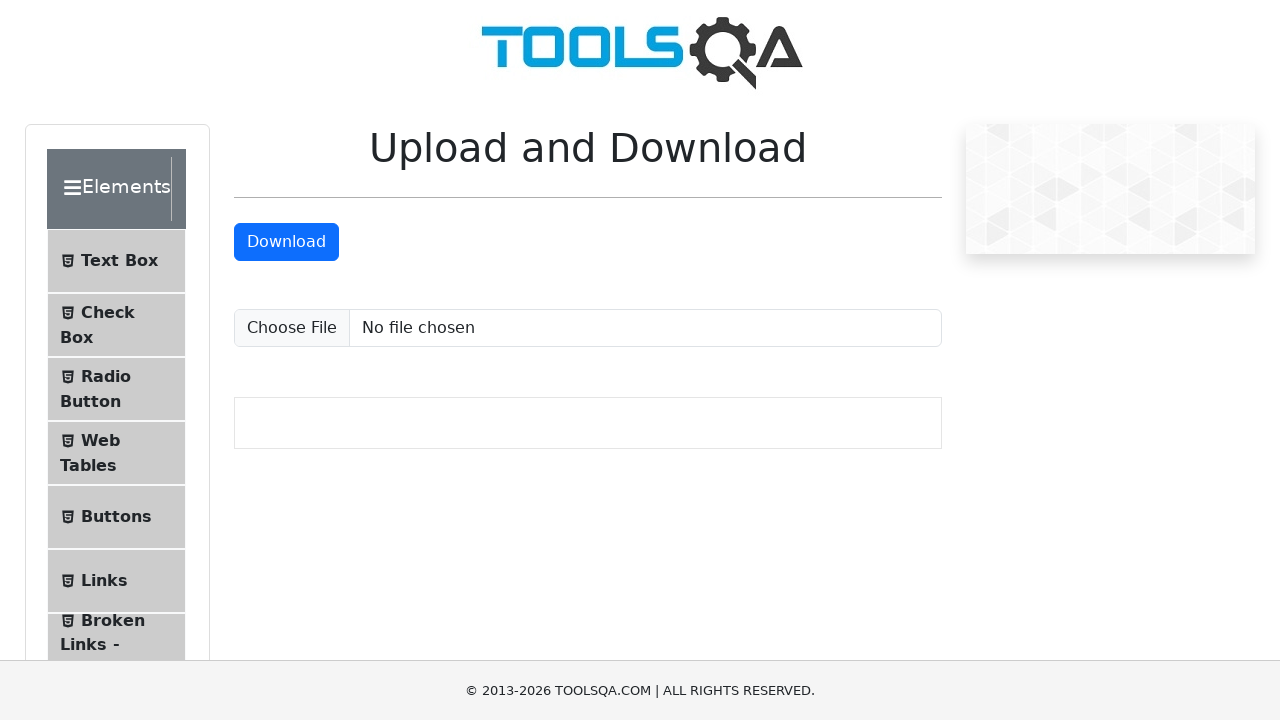

Clicked the download button at (286, 242) on #downloadButton
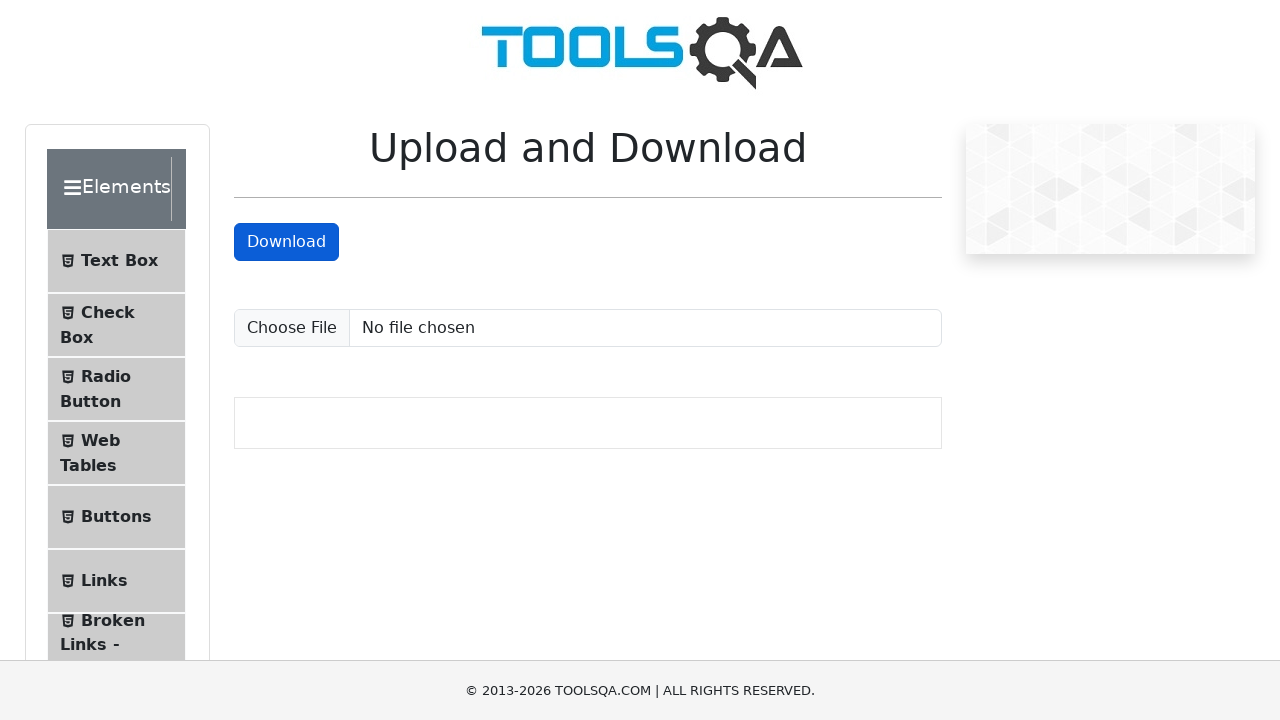

Waited 3 seconds for file download to complete
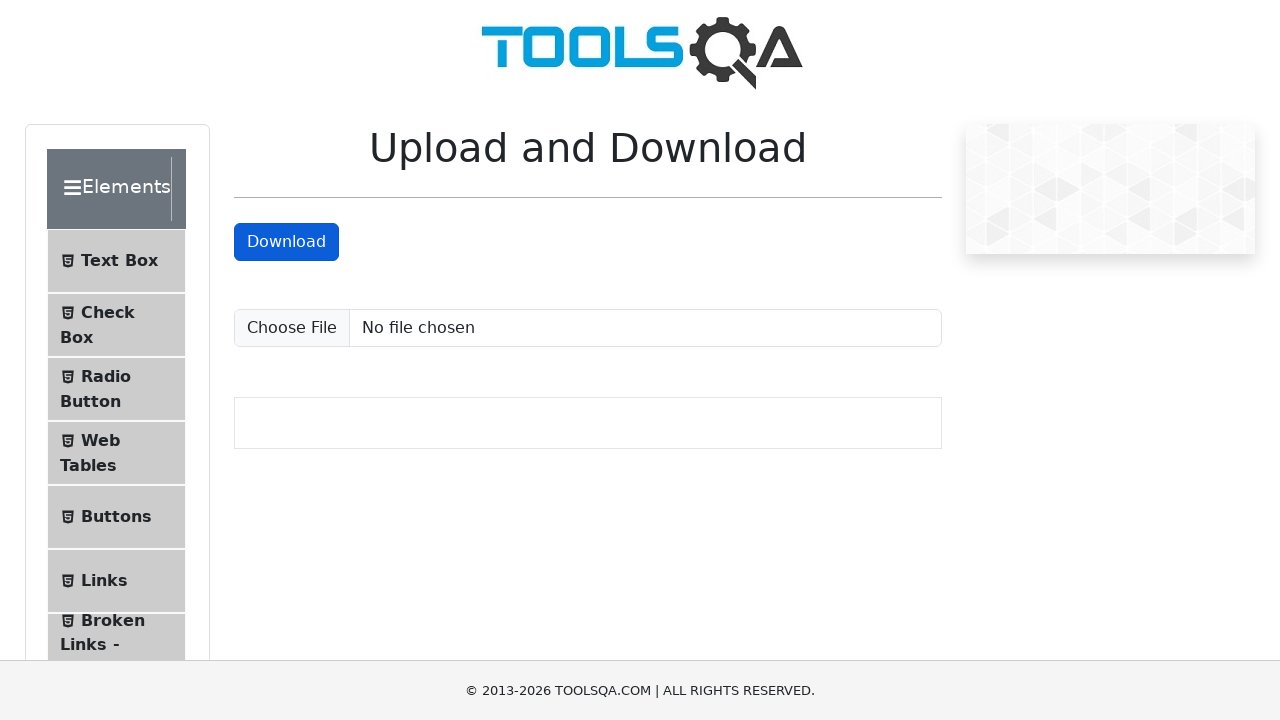

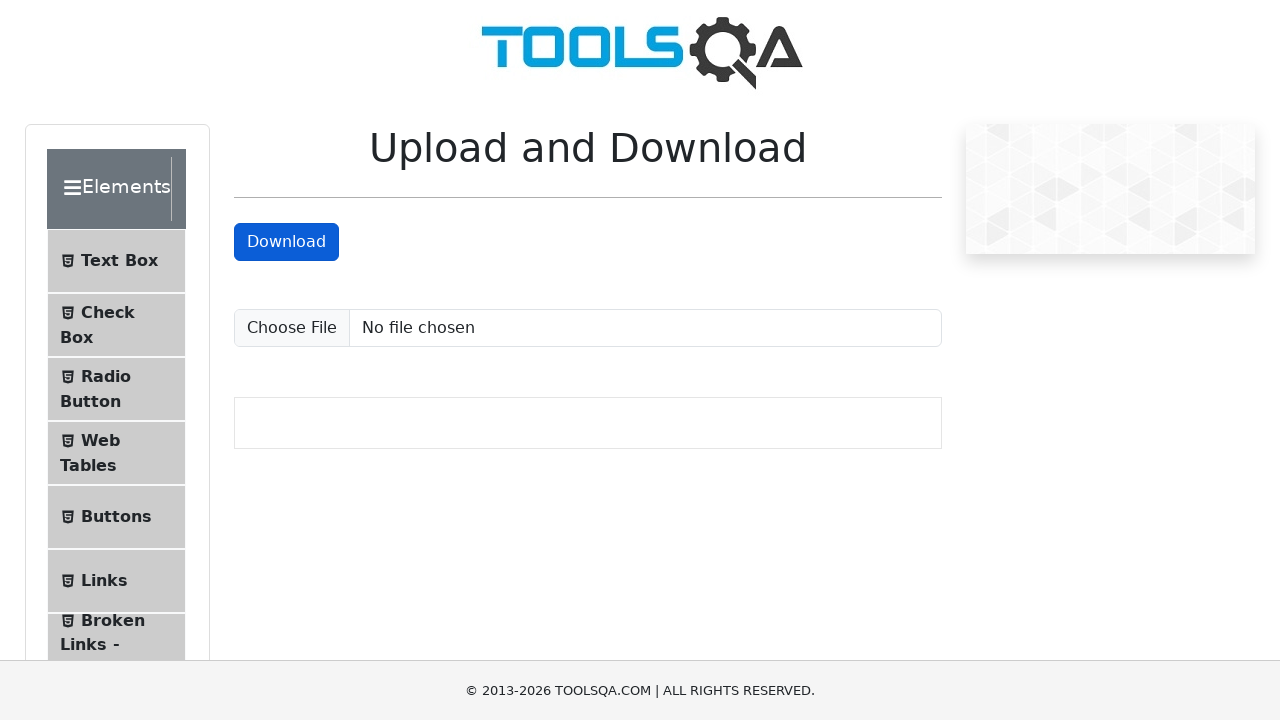